Tests multi-select listbox functionality by selecting multiple car options using different selection methods (index, value, visible text) and submitting the form to verify the selections.

Starting URL: https://www.w3schools.com/tags/tryit.asp?filename=tryhtml_select_multiple

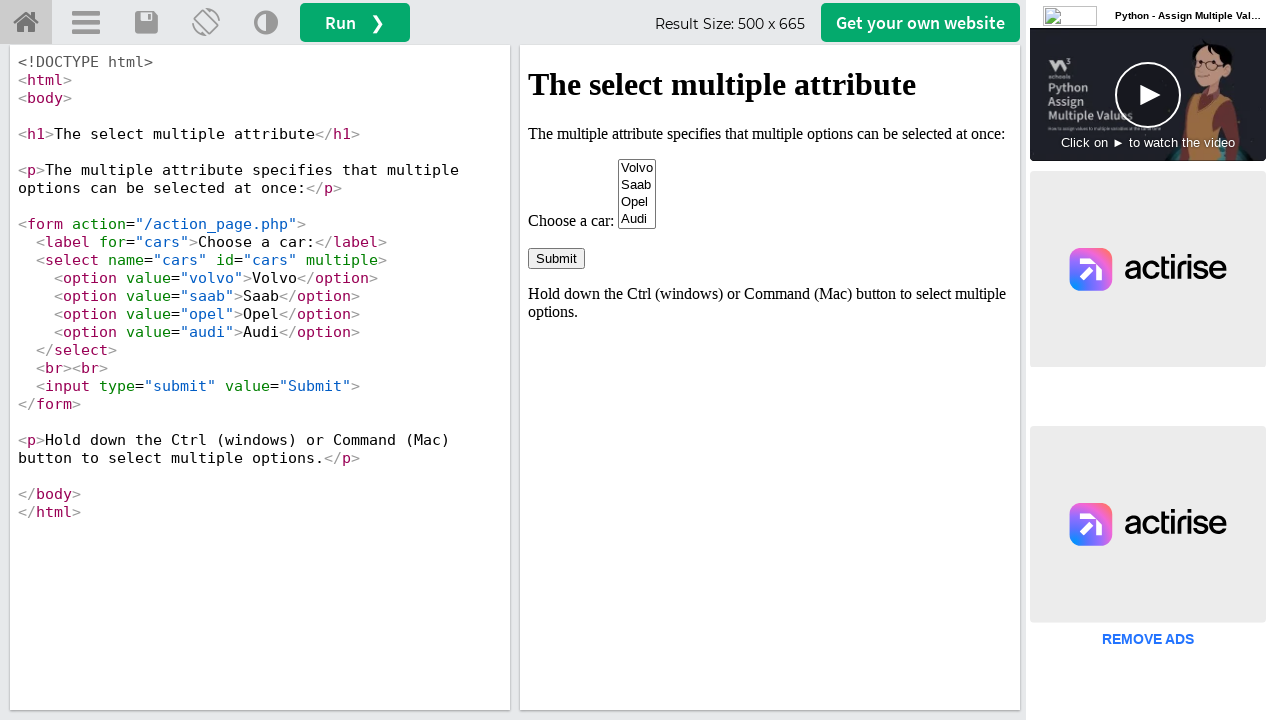

Located iframe containing the result
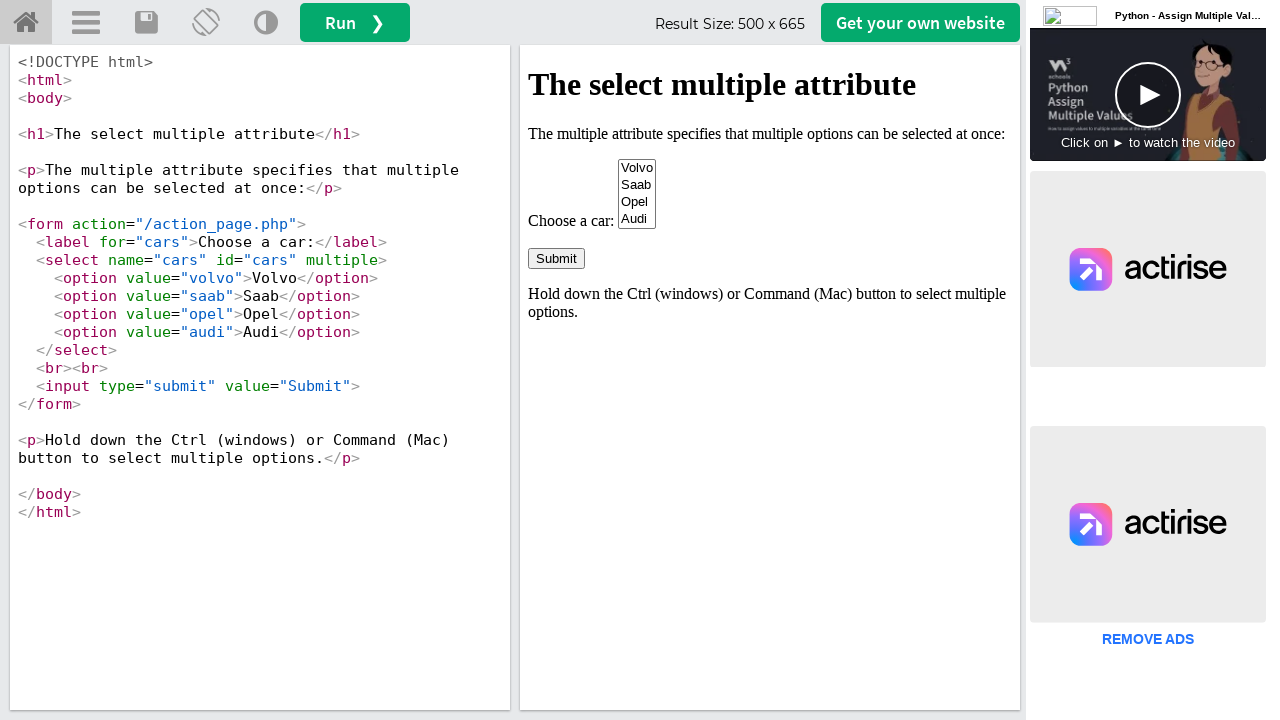

Selected 'Volvo' by index 0 on #iframeResult >> internal:control=enter-frame >> #cars
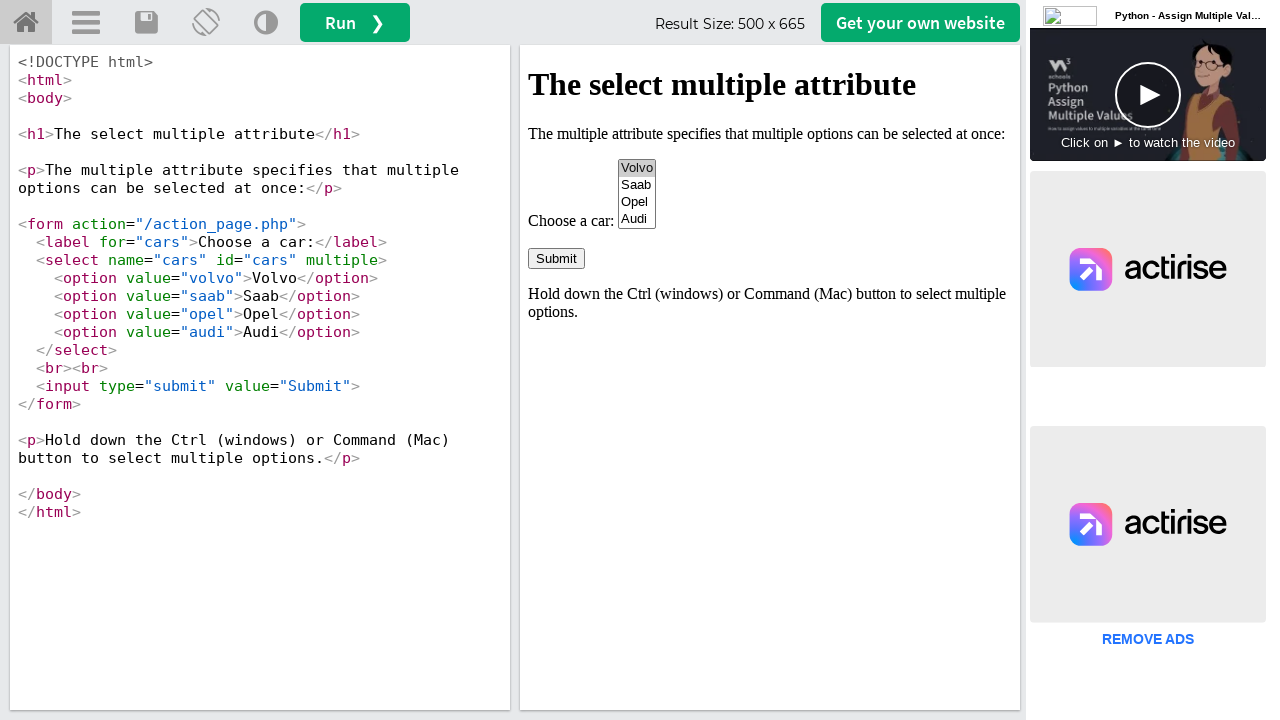

Selected 'Saab' by value on #iframeResult >> internal:control=enter-frame >> #cars
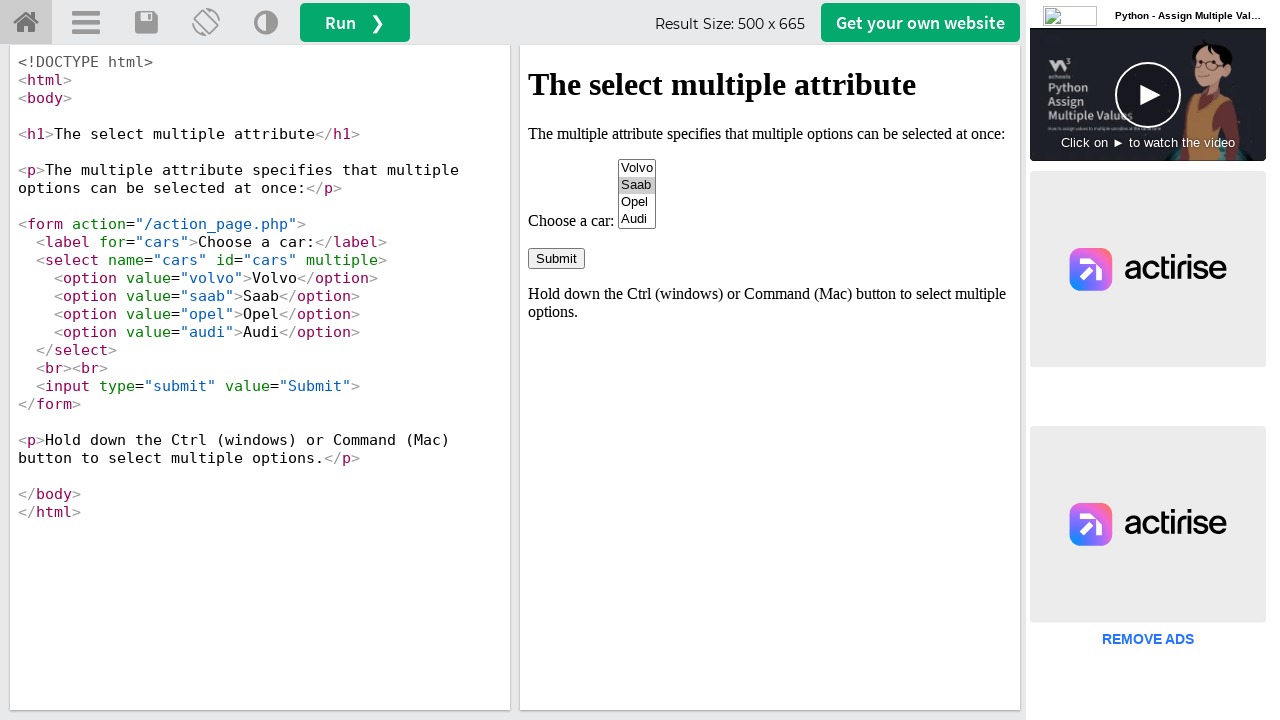

Selected 'Audi' by visible text on #iframeResult >> internal:control=enter-frame >> #cars
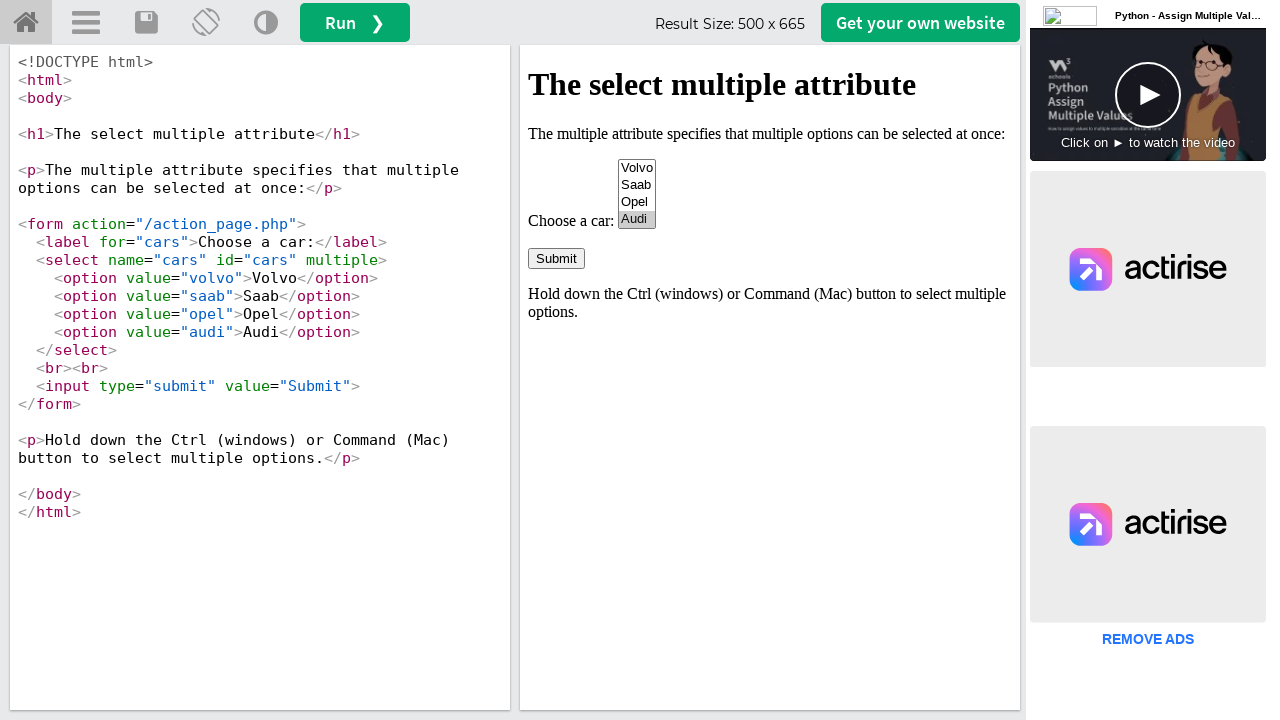

Clicked the submit button to submit form with selected cars at (556, 258) on #iframeResult >> internal:control=enter-frame >> input[type='submit']
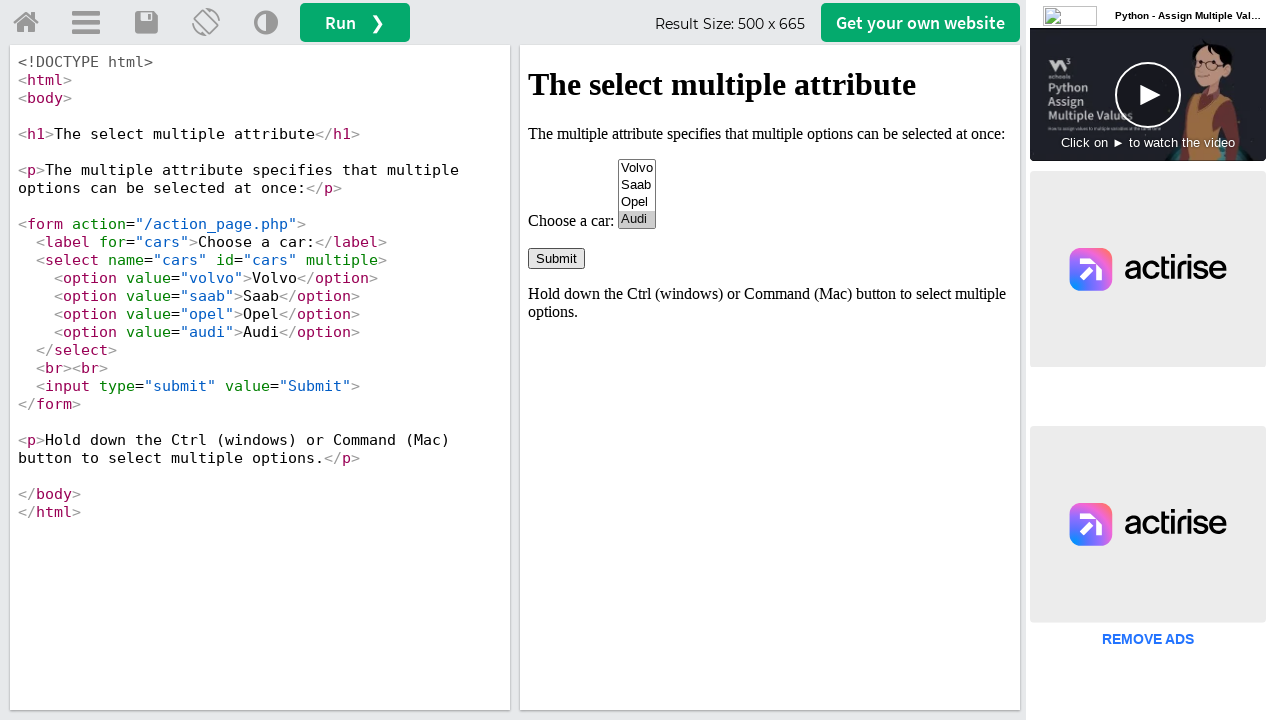

Form submission result displayed
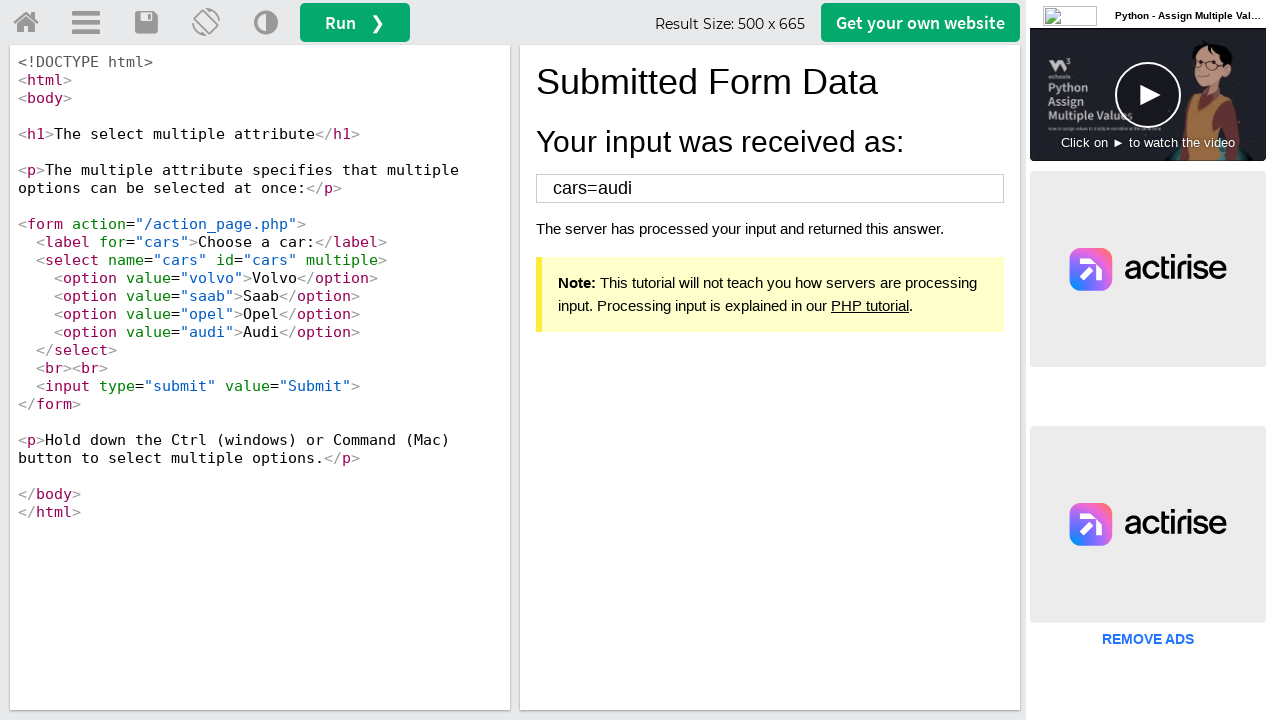

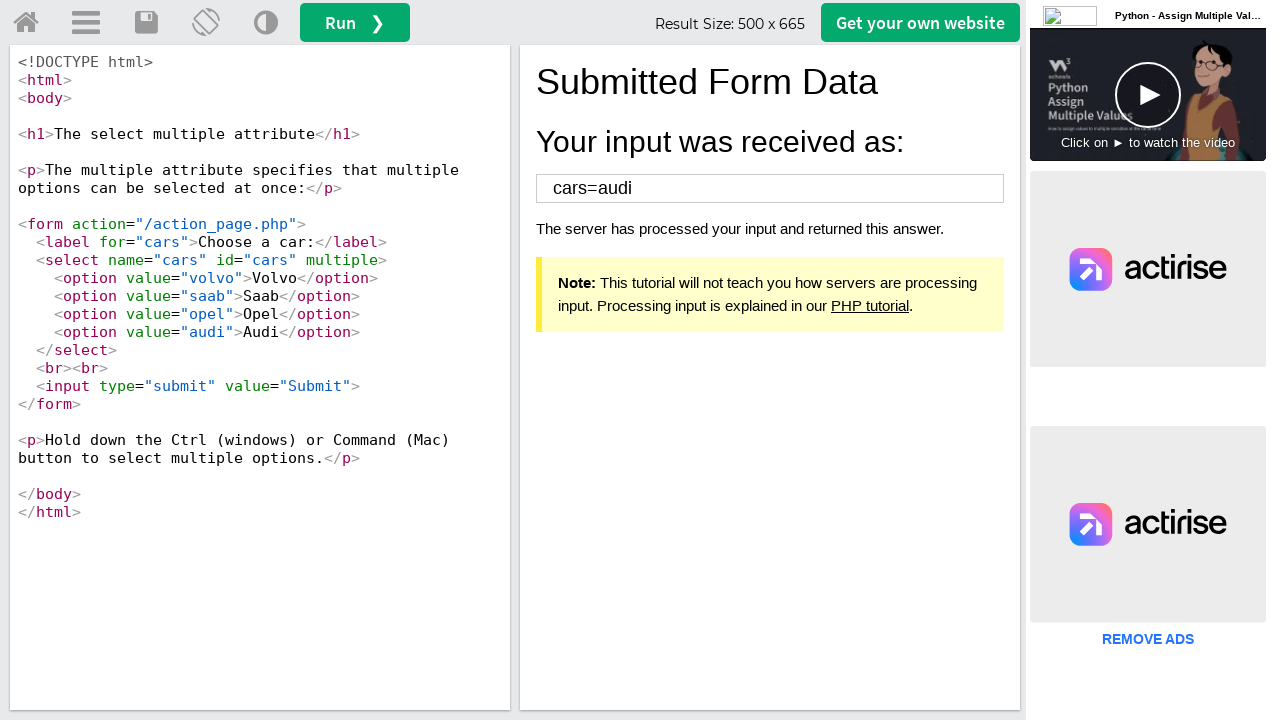